Tests the admin page functionality by navigating to the ParaBank admin page, clicking the Clean button to reset the database, and verifying the database cleaned confirmation message appears.

Starting URL: https://parabank.parasoft.com/parabank/admin.htm

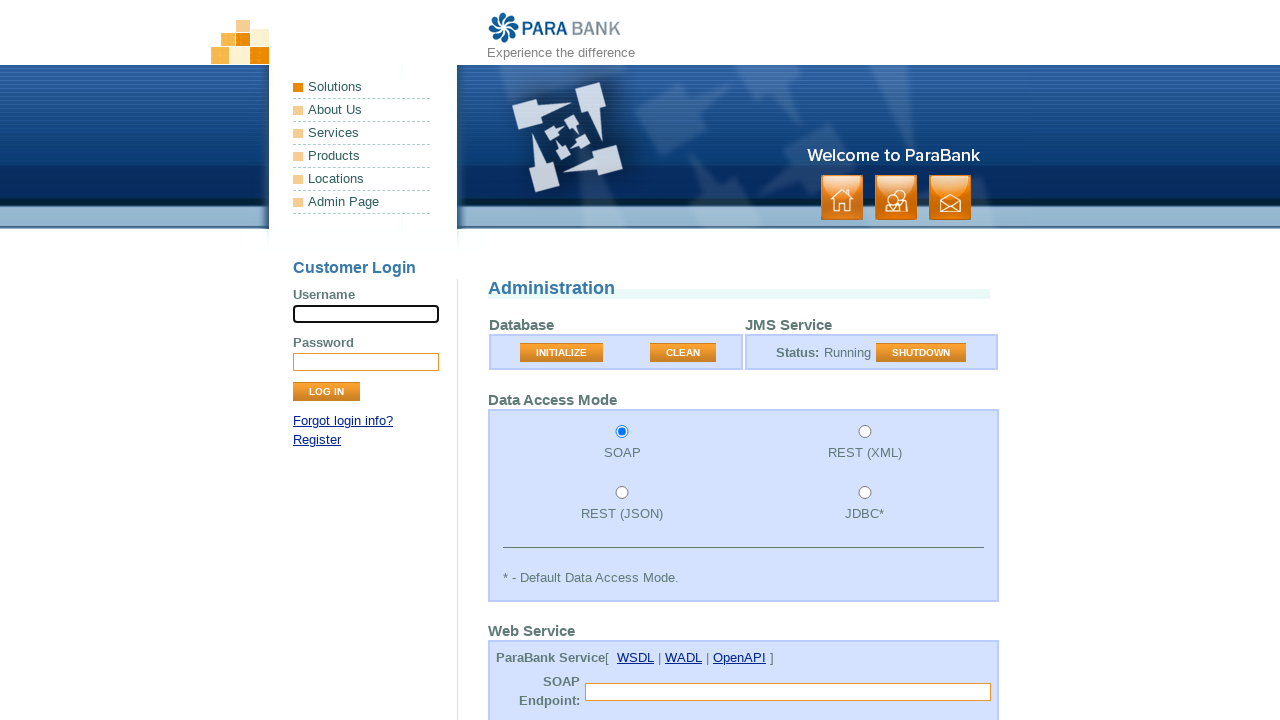

Verified admin page URL is correct
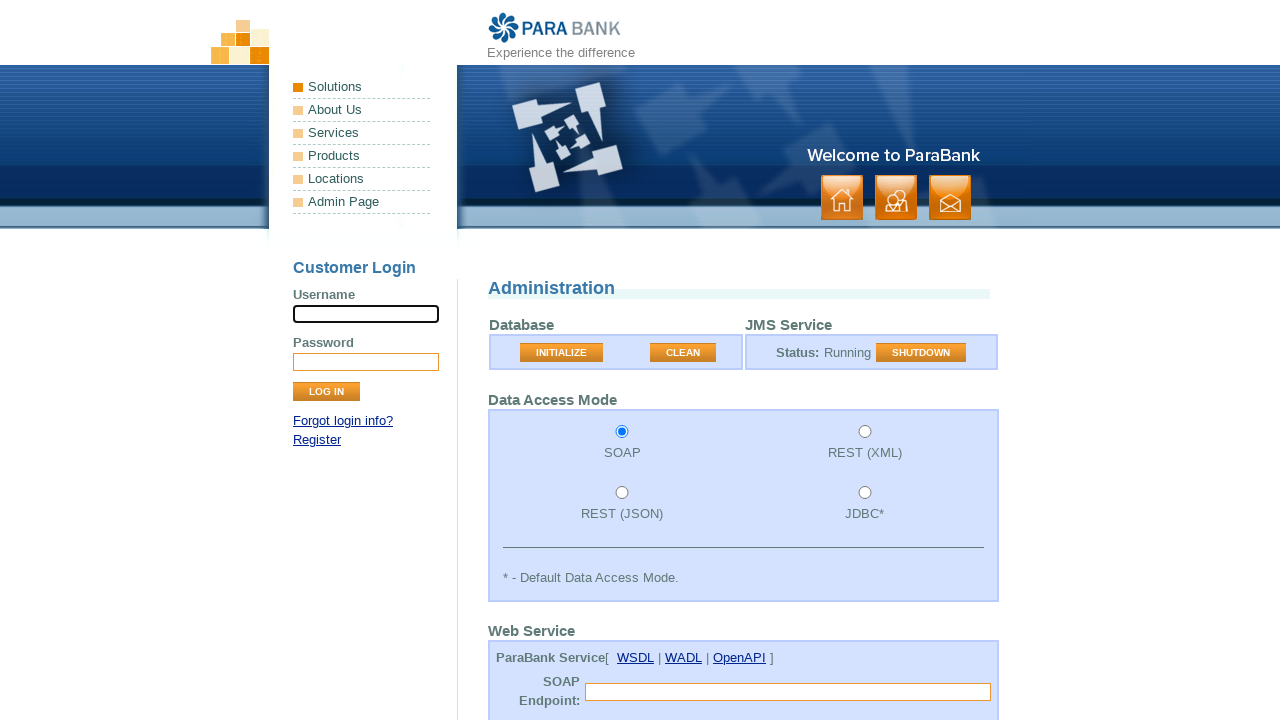

Clicked the Clean button to reset the database at (683, 353) on button:has-text('Clean')
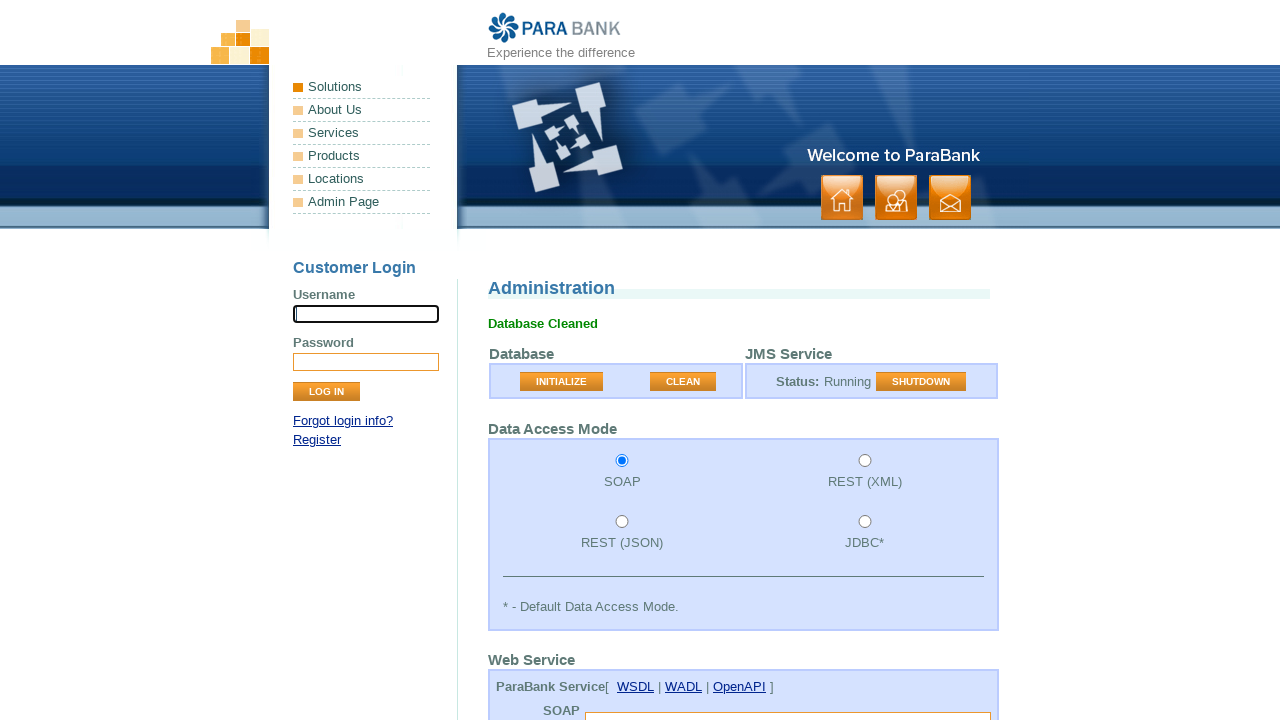

Waited for database cleaned confirmation message to appear
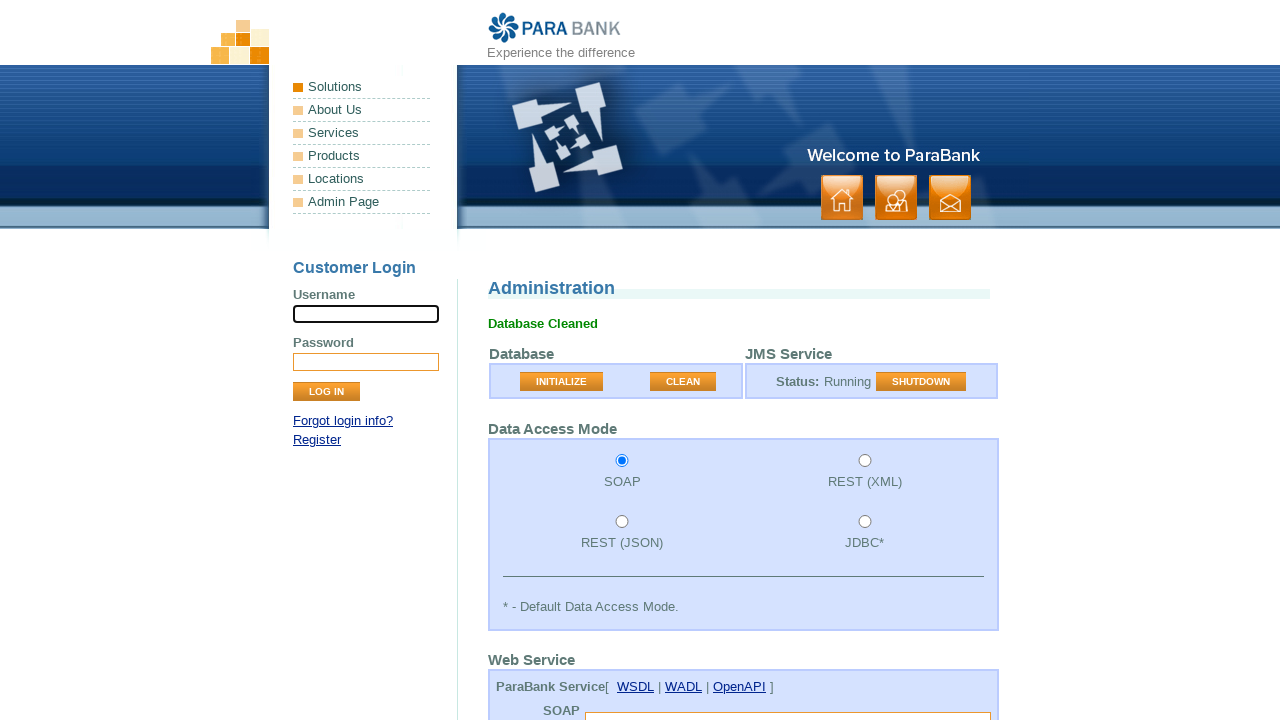

Retrieved database cleaned confirmation message text
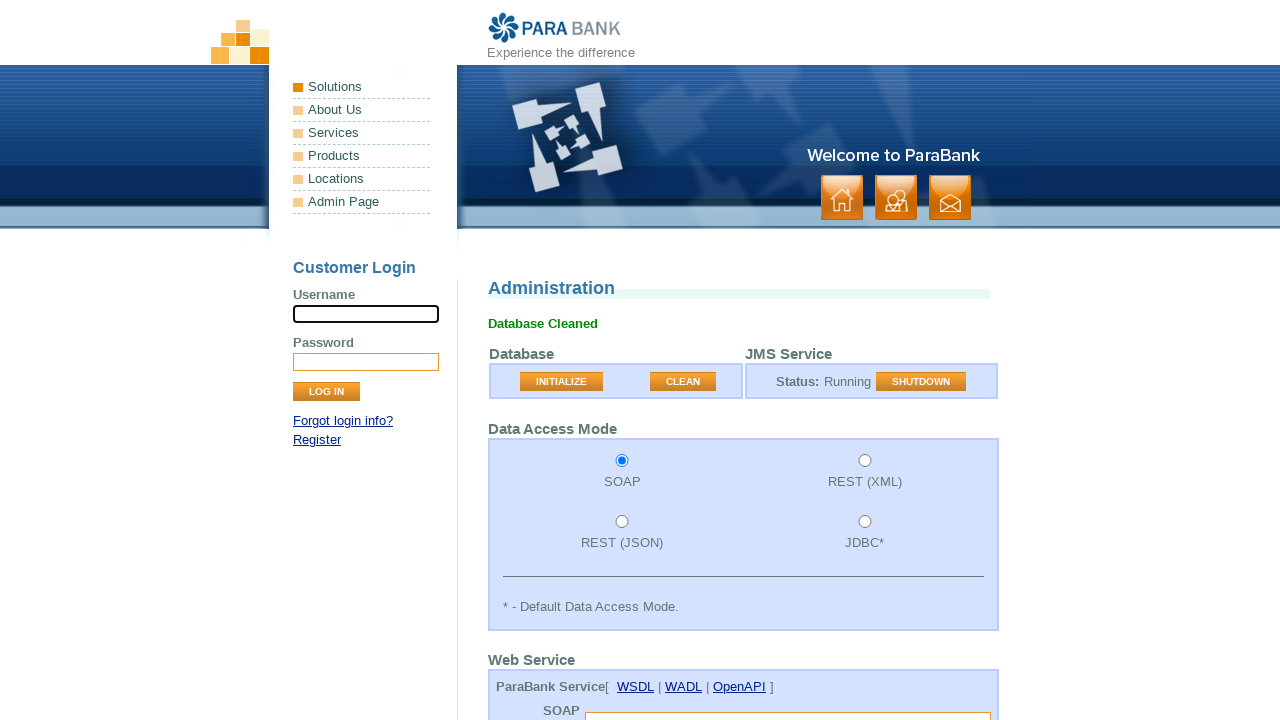

Verified 'Database Cleaned' message is present in confirmation
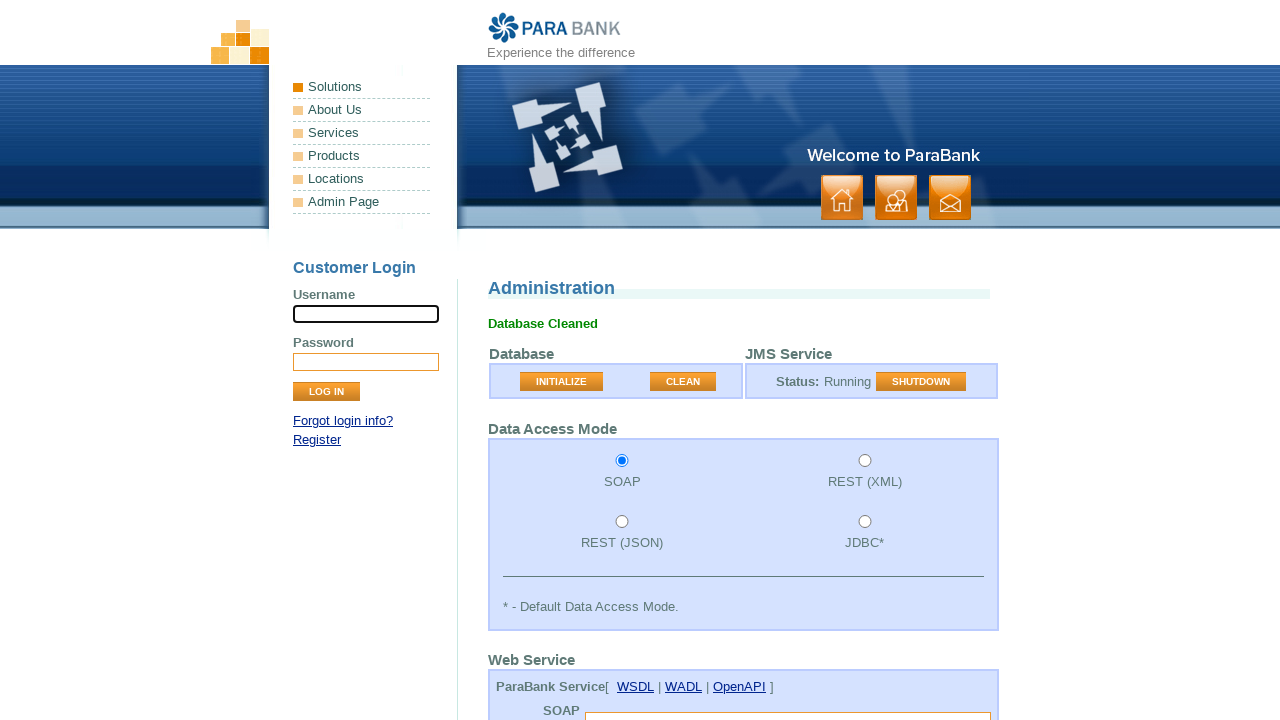

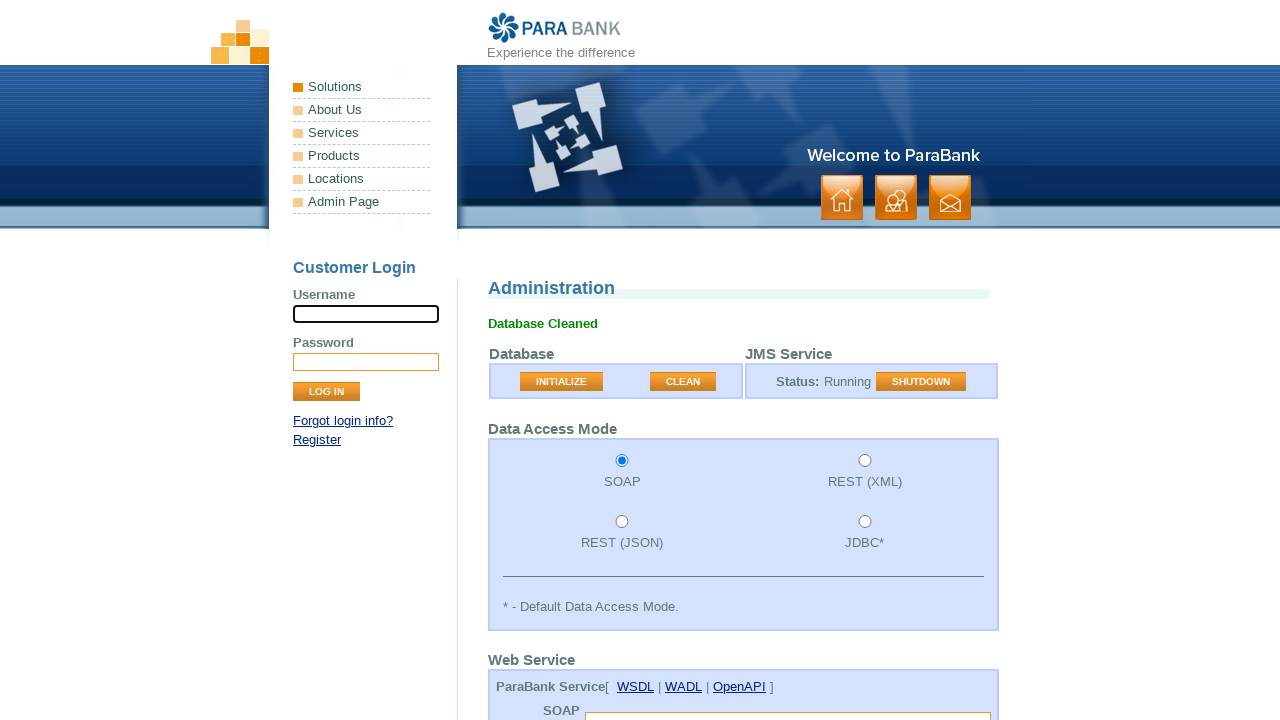